Tests page scrolling functionality by scrolling down the page

Starting URL: https://rahulshettyacademy.com/AutomationPractice/

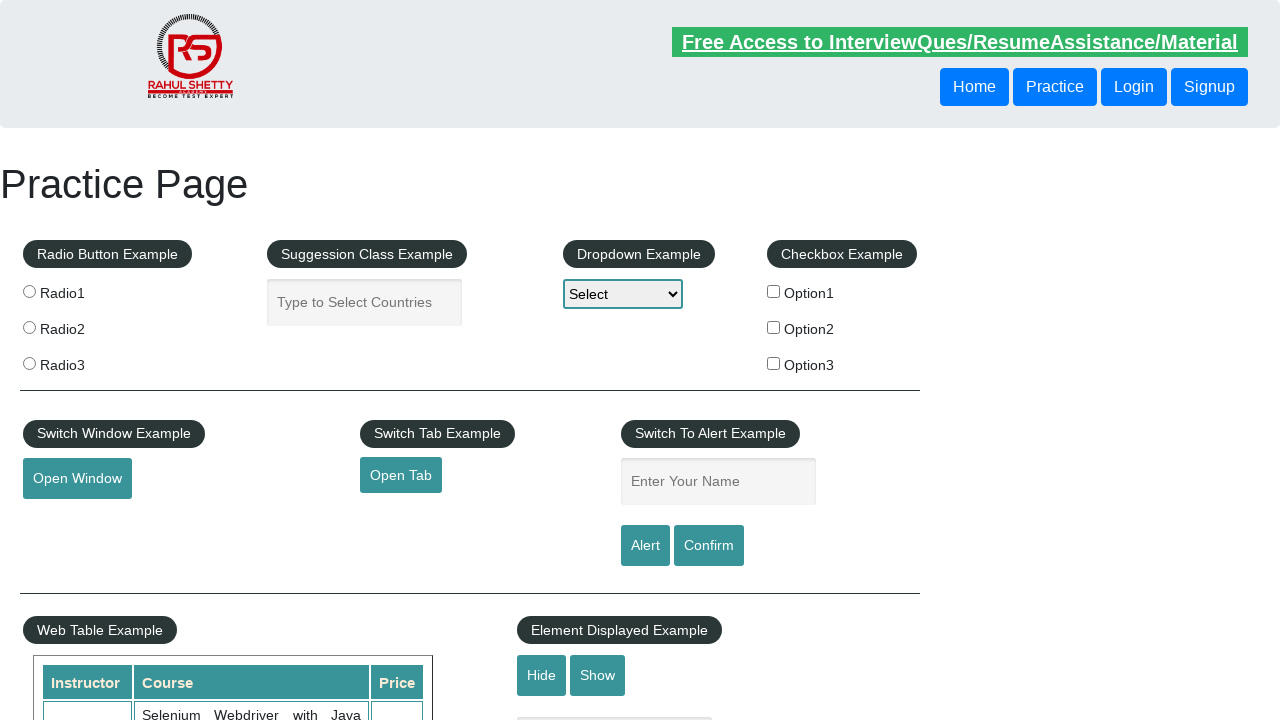

Scrolled down the page by 1000 pixels
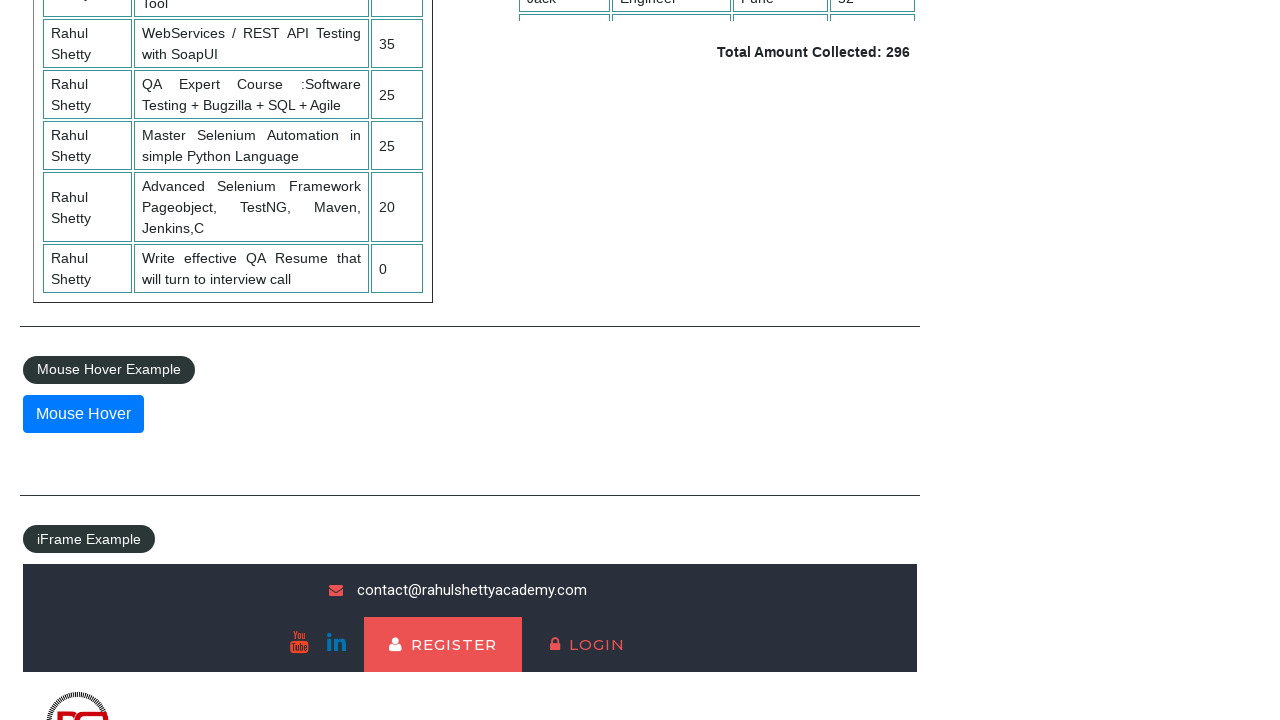

Waited 500ms for scroll animation to complete
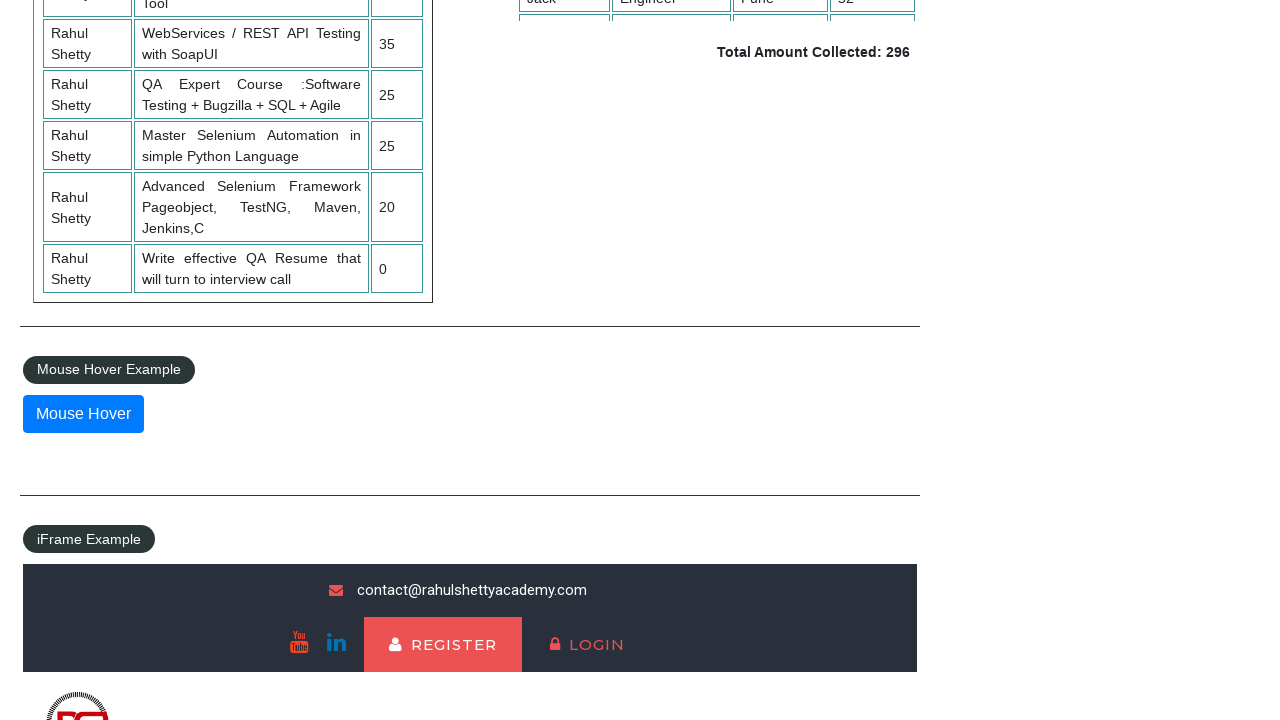

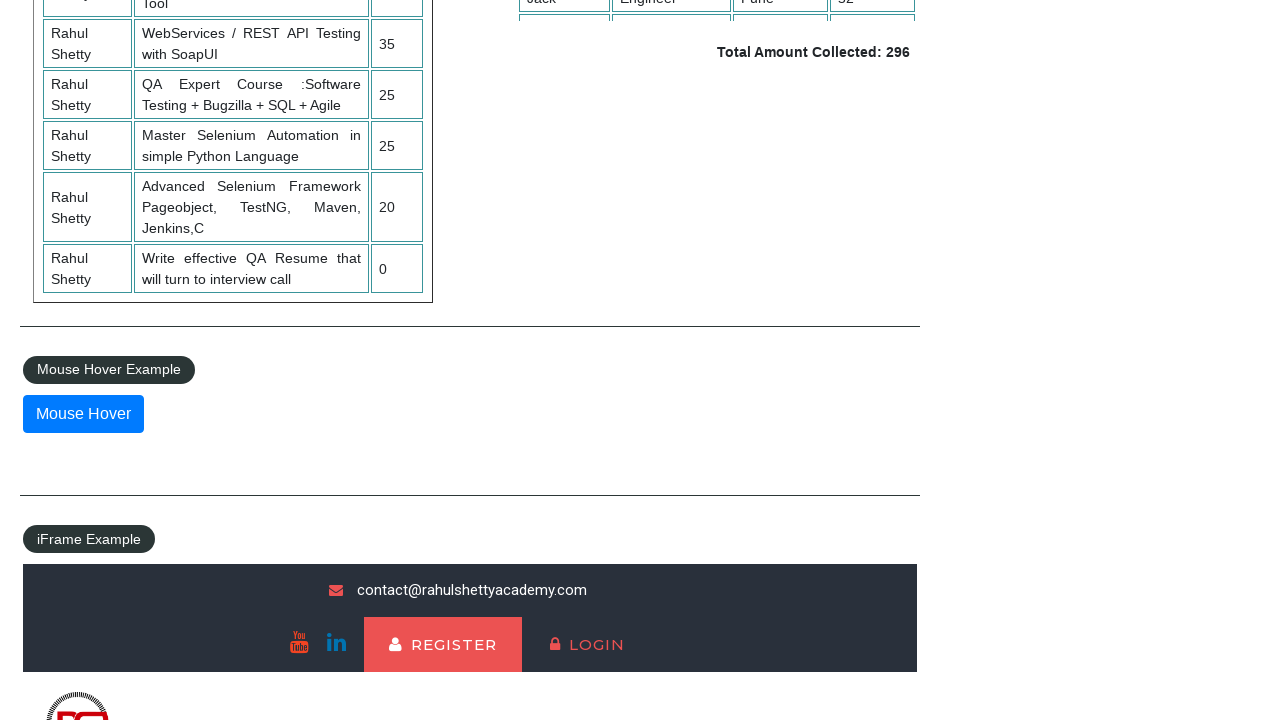